Tests the flight booking flow on BlazeDemo by selecting origin and destination cities, finding flights, selecting a flight, filling payment details, and completing the purchase.

Starting URL: https://www.blazedemo.com

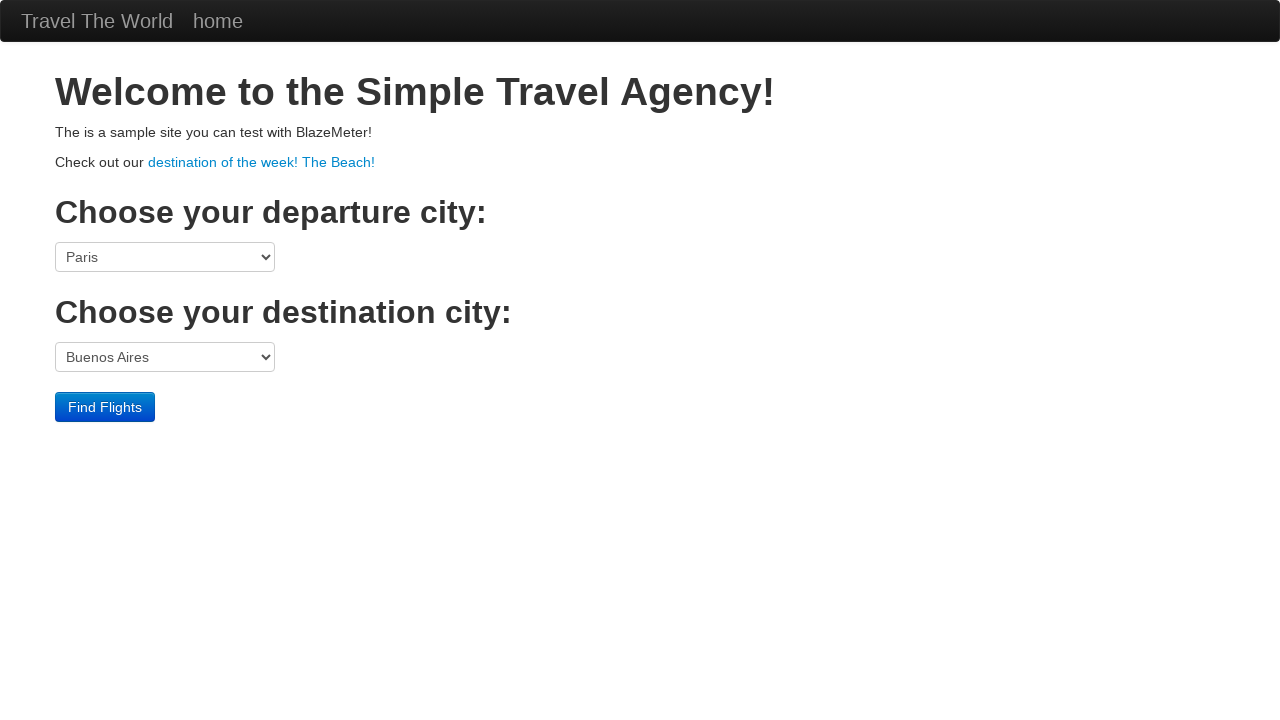

Selected São Paolo as origin city on select[name='fromPort']
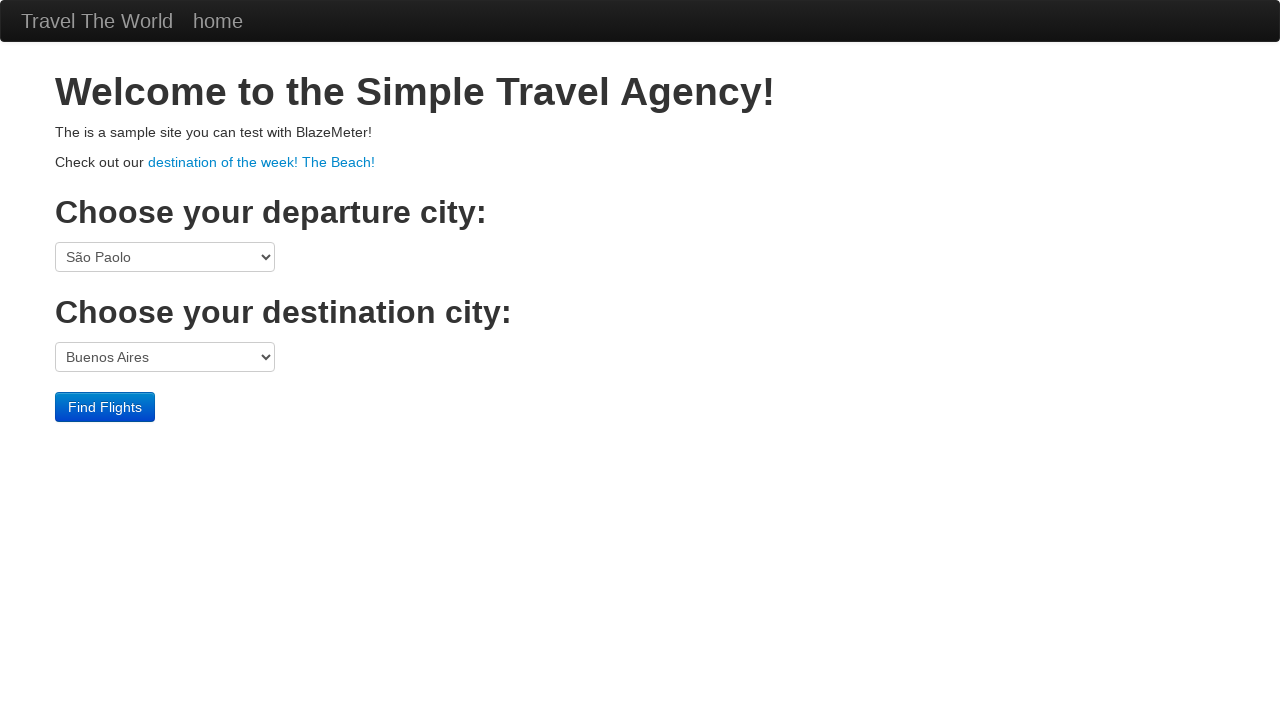

Selected Rome as destination city on select[name='toPort']
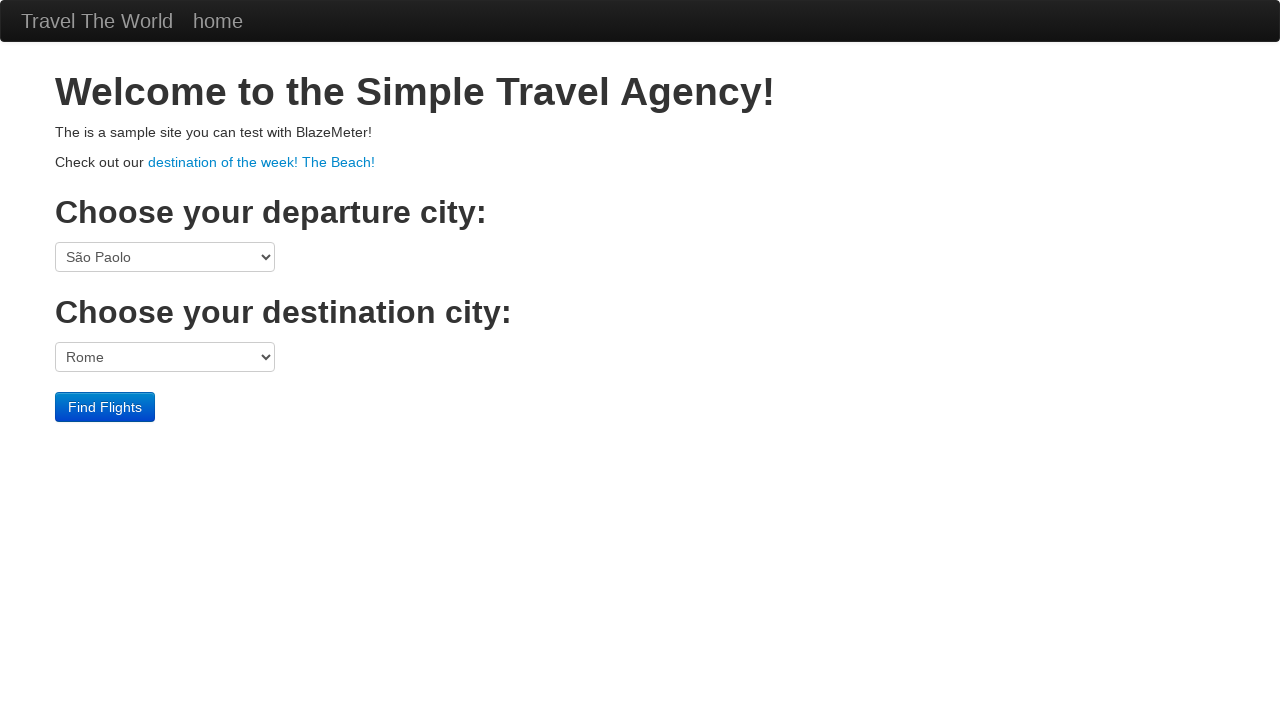

Clicked Find Flights button at (105, 407) on input.btn.btn-primary
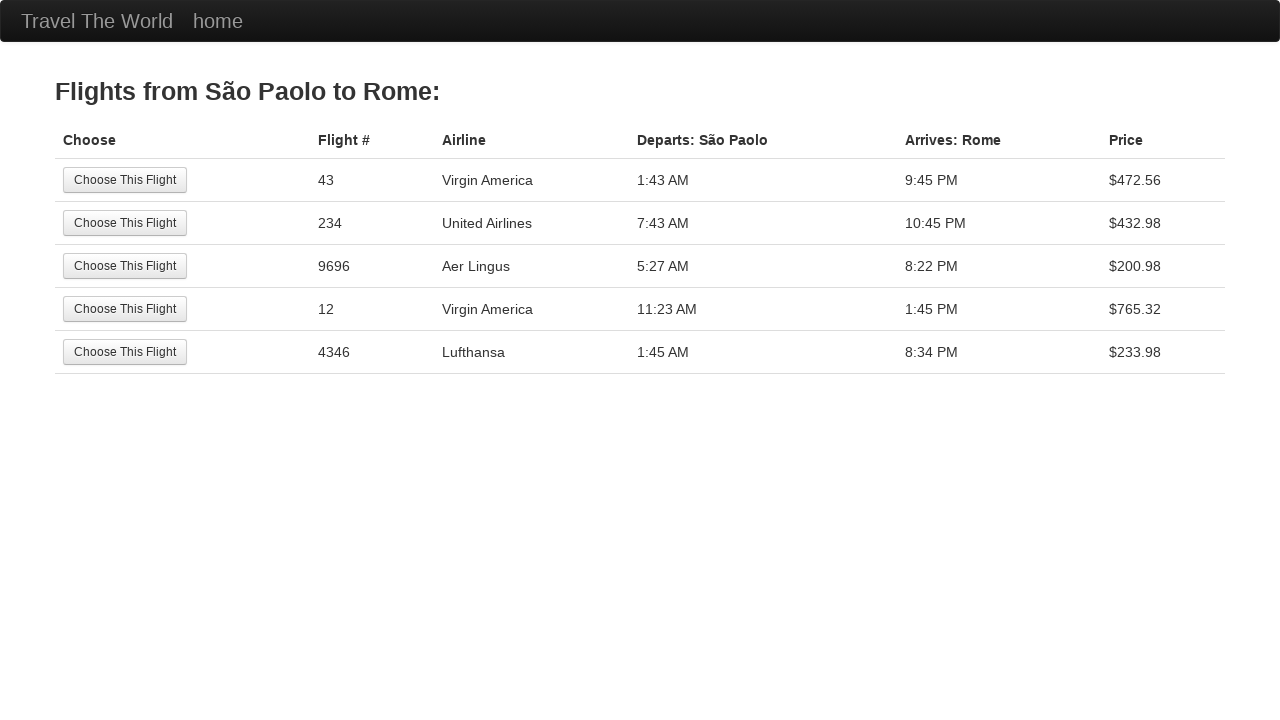

Flights page loaded with correct header showing São Paolo to Rome route
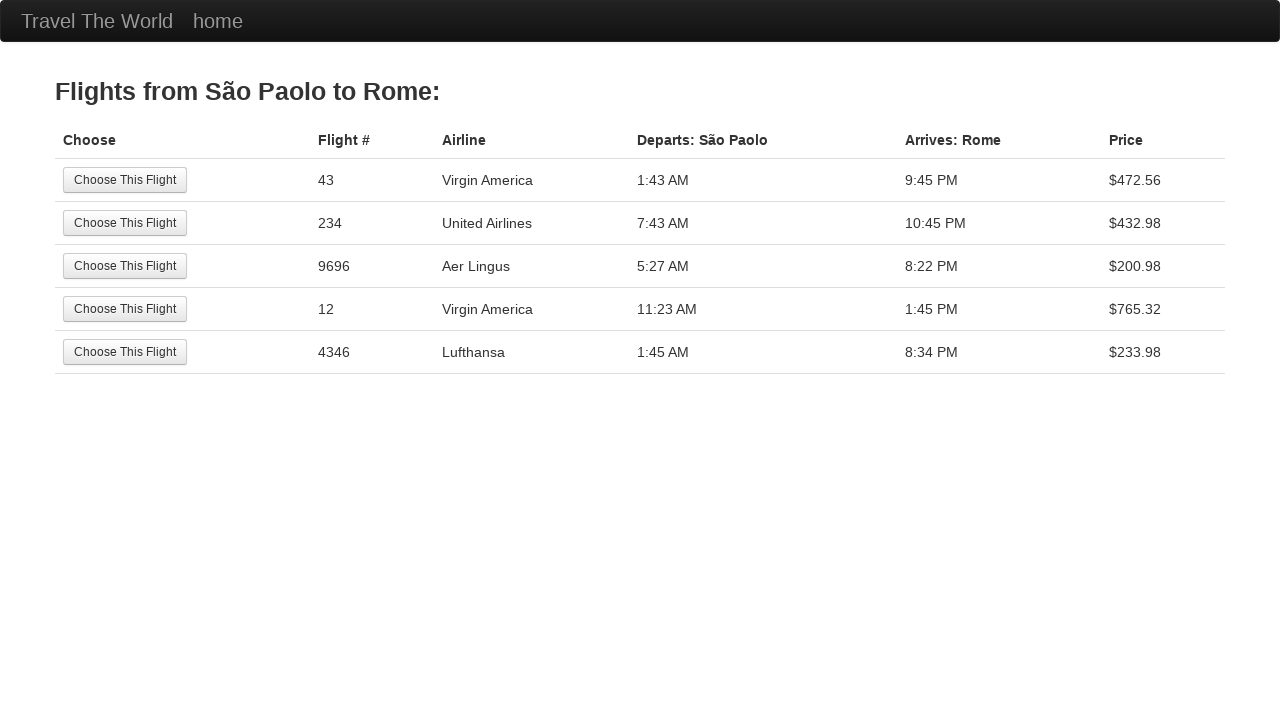

Selected the first available flight at (125, 180) on input.btn.btn-small
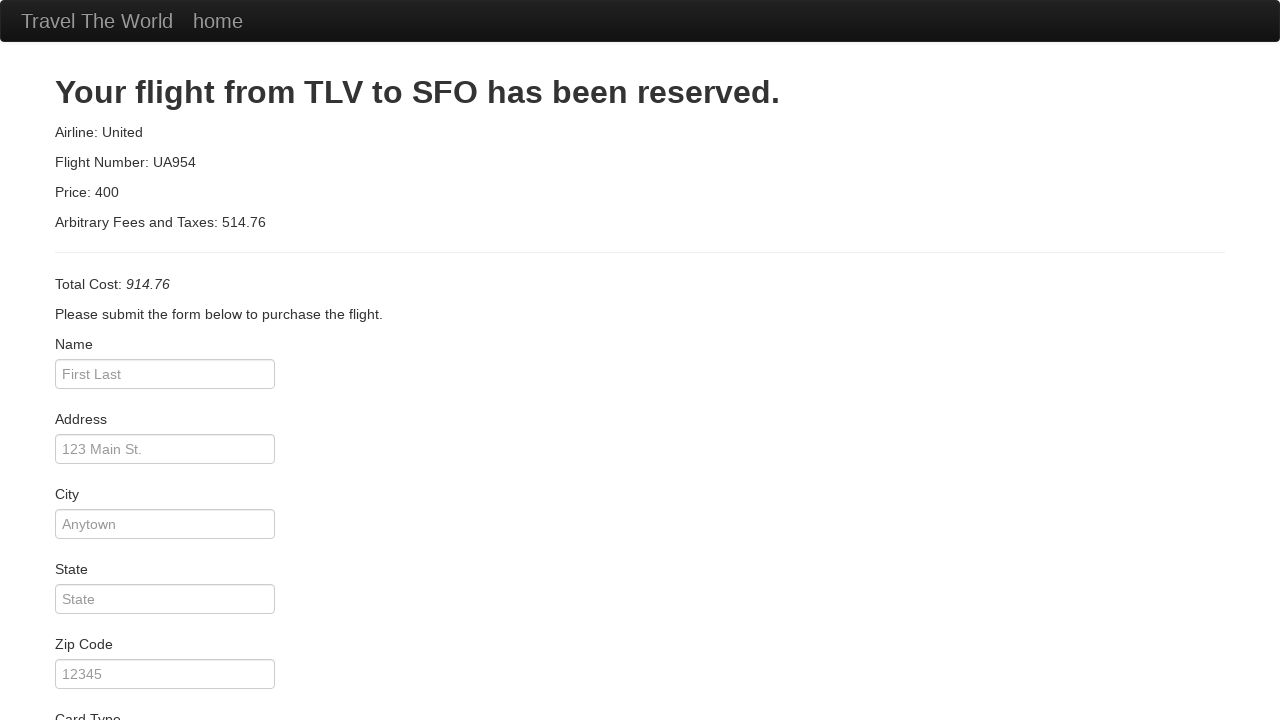

Payment page loaded with purchase instructions
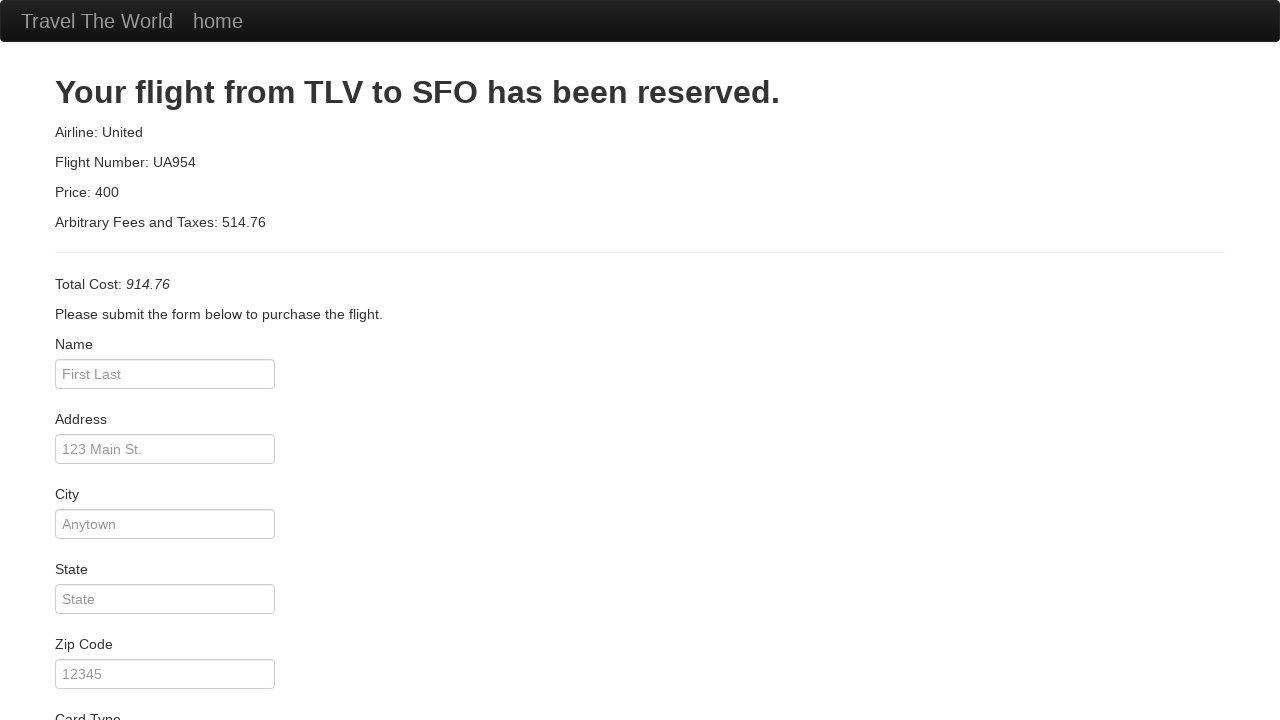

Filled passenger name 'James Bond' in payment form on #inputName
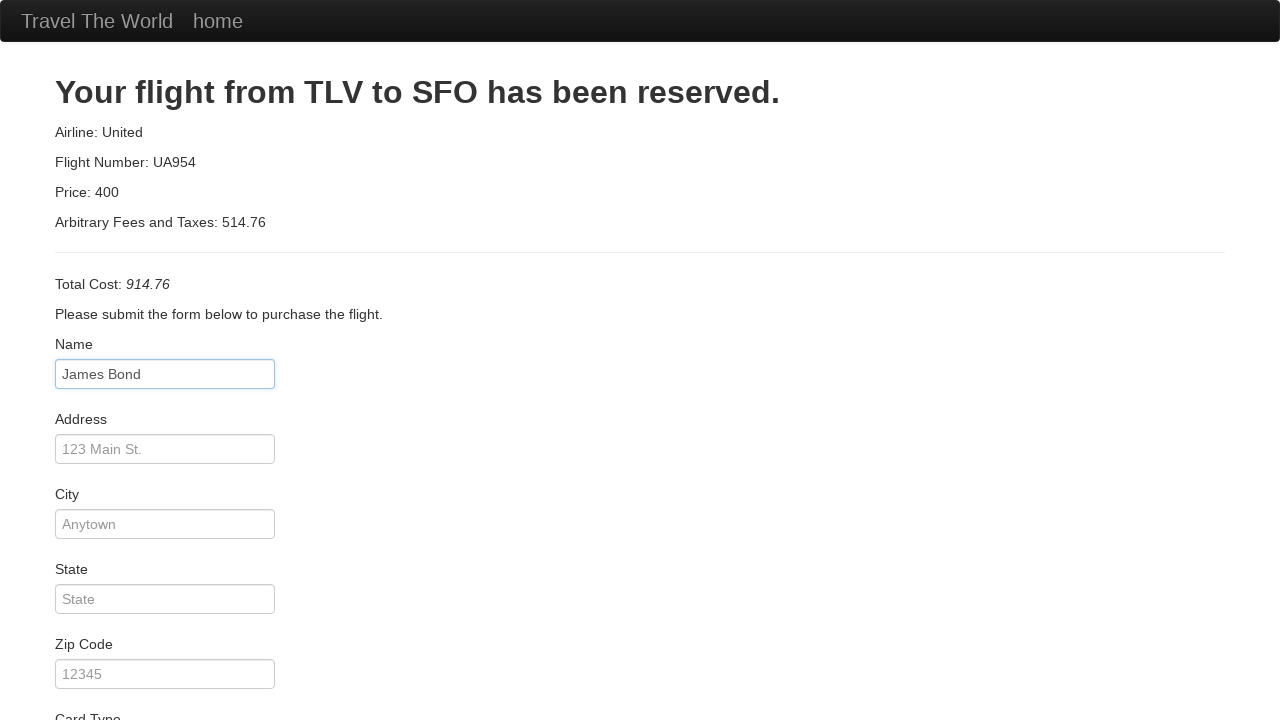

Clicked Purchase Flight button to complete transaction at (118, 685) on input.btn.btn-primary
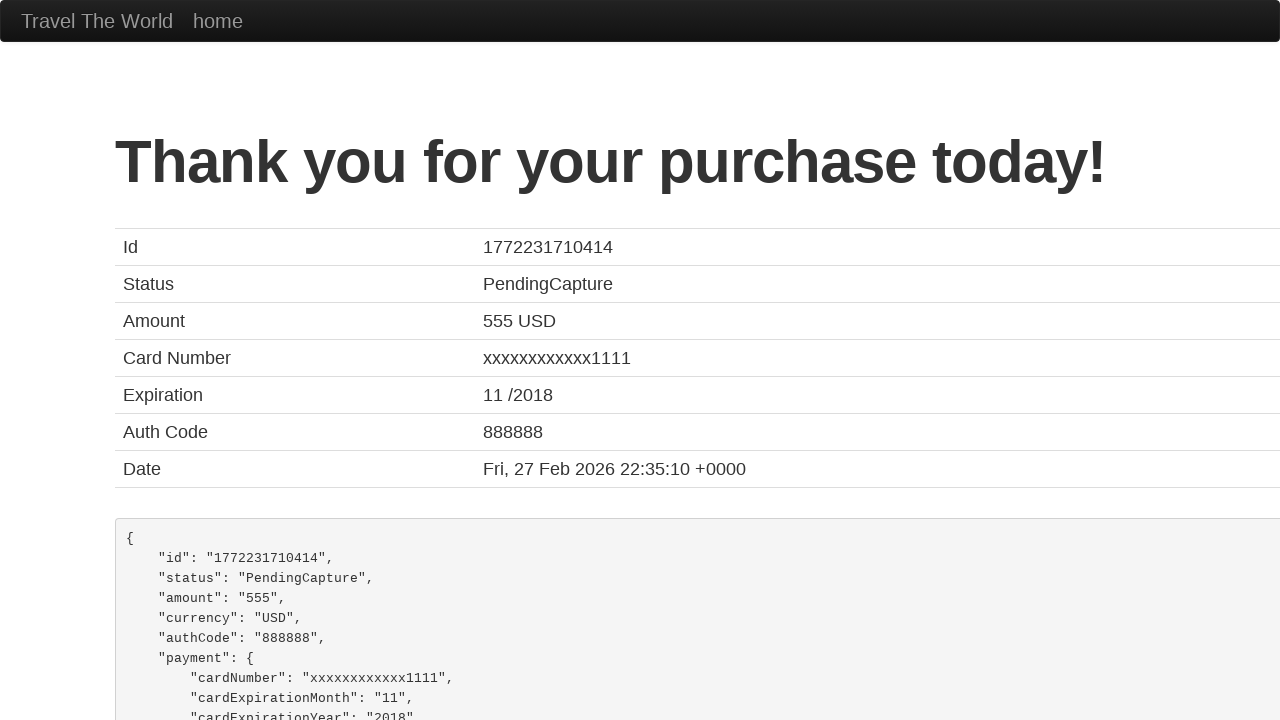

Purchase completed successfully - confirmation page displayed
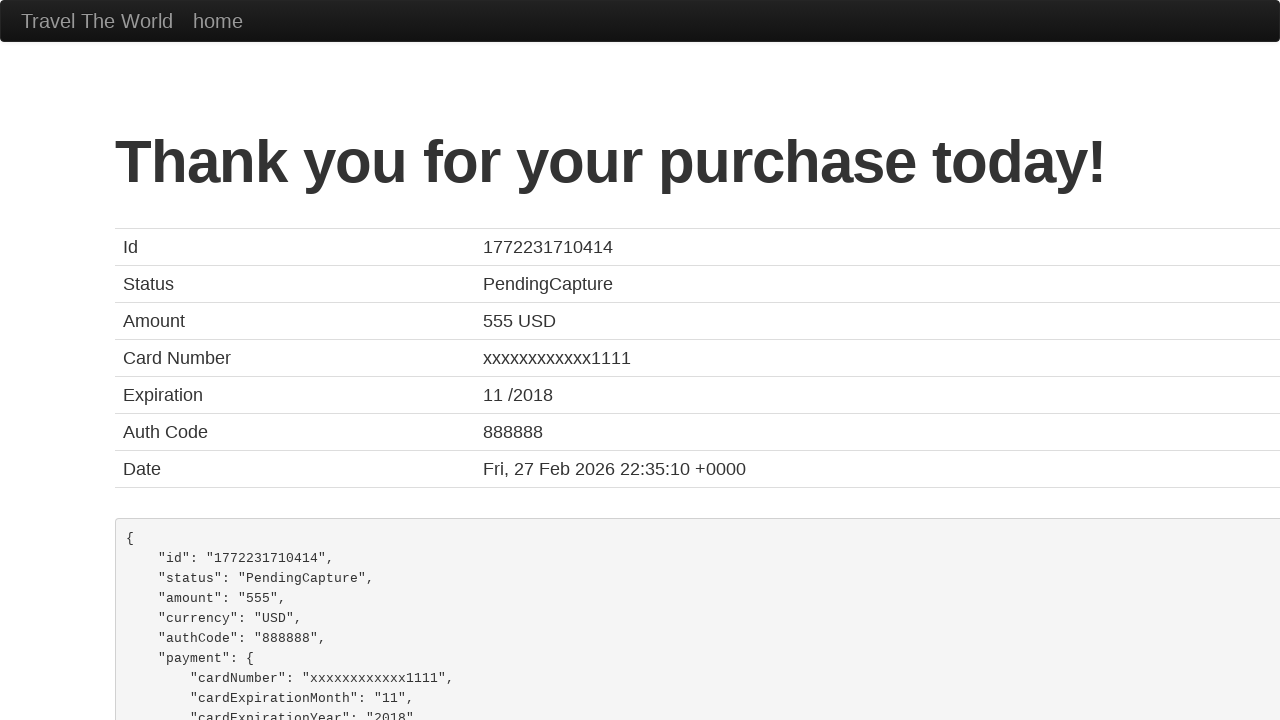

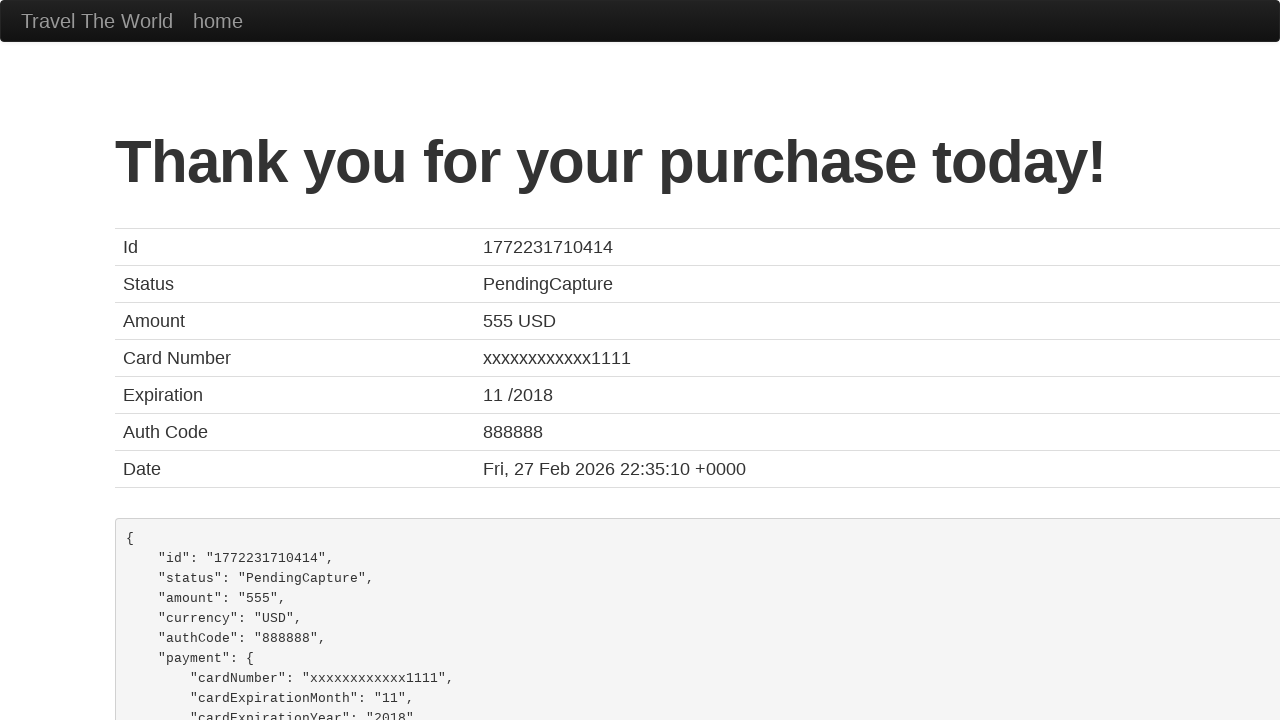